Tests registration form submission on variant 2 which may have missing fields, filling available fields and verifying registration

Starting URL: http://suninjuly.github.io/registration2.html

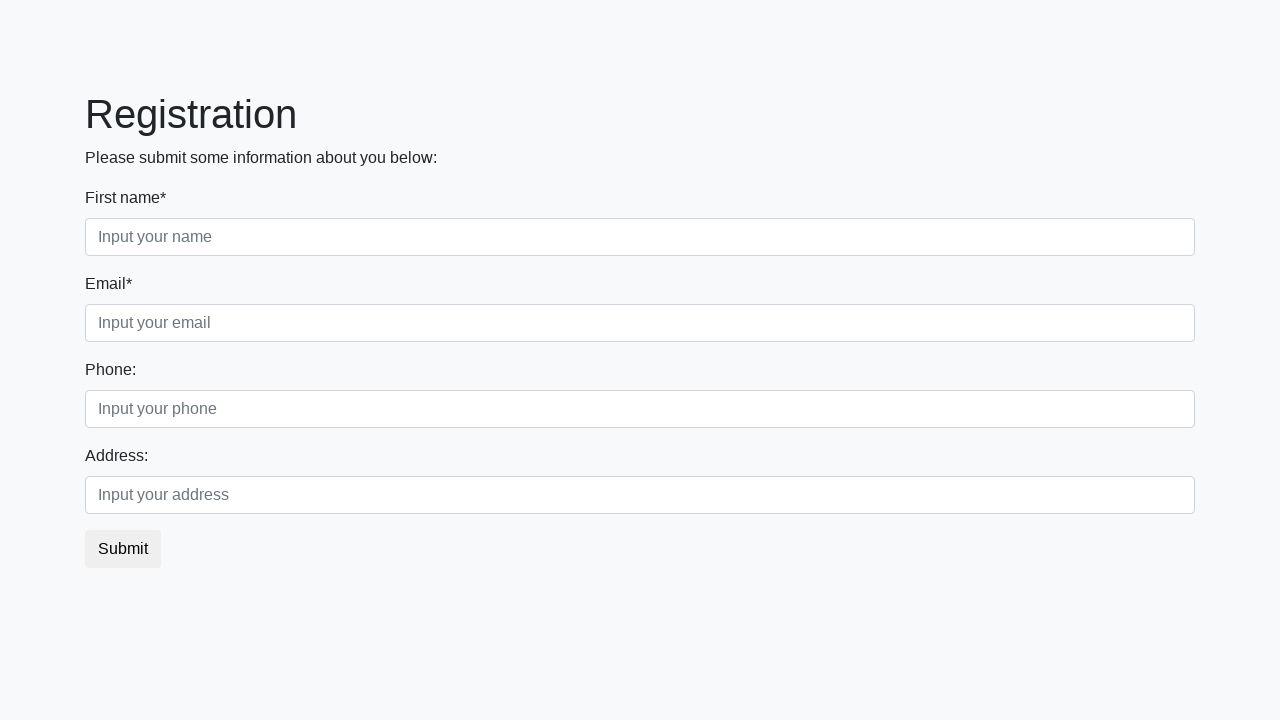

Filled first name field with 'Jane' on div.first_block input.form-control.first
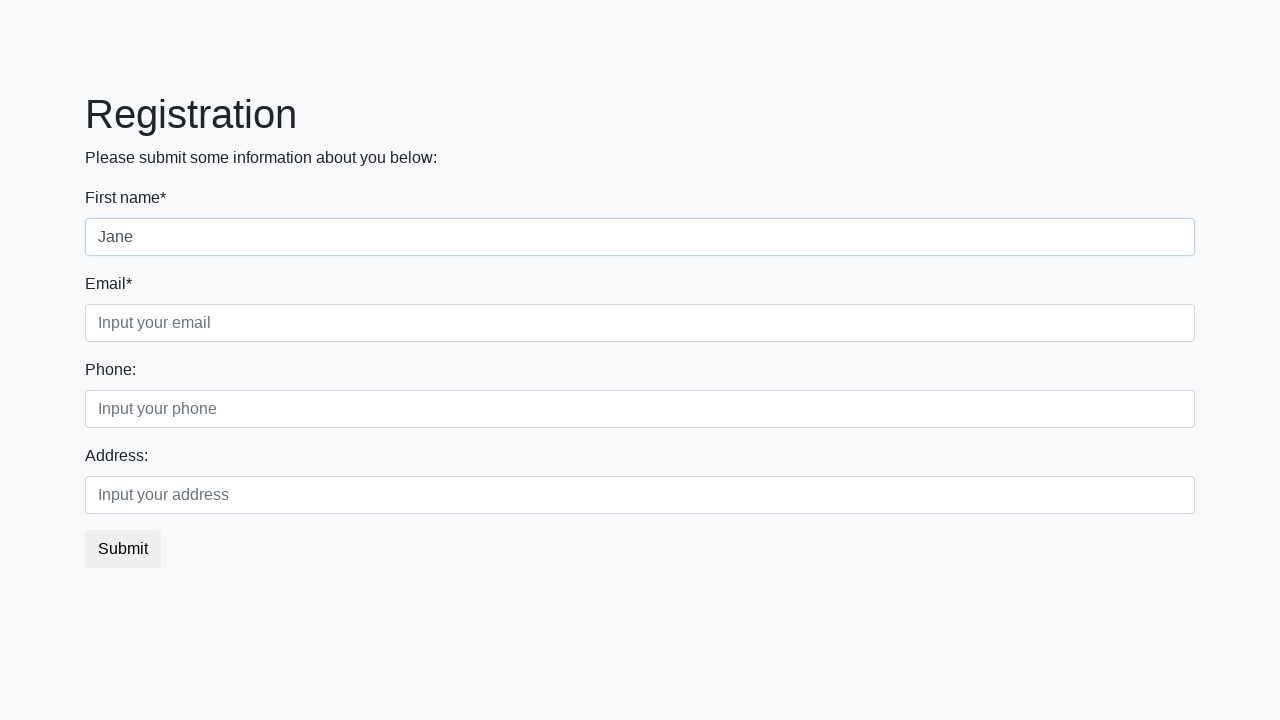

Last name field not found (expected in variant 2) on div.first_block input.form-control.second
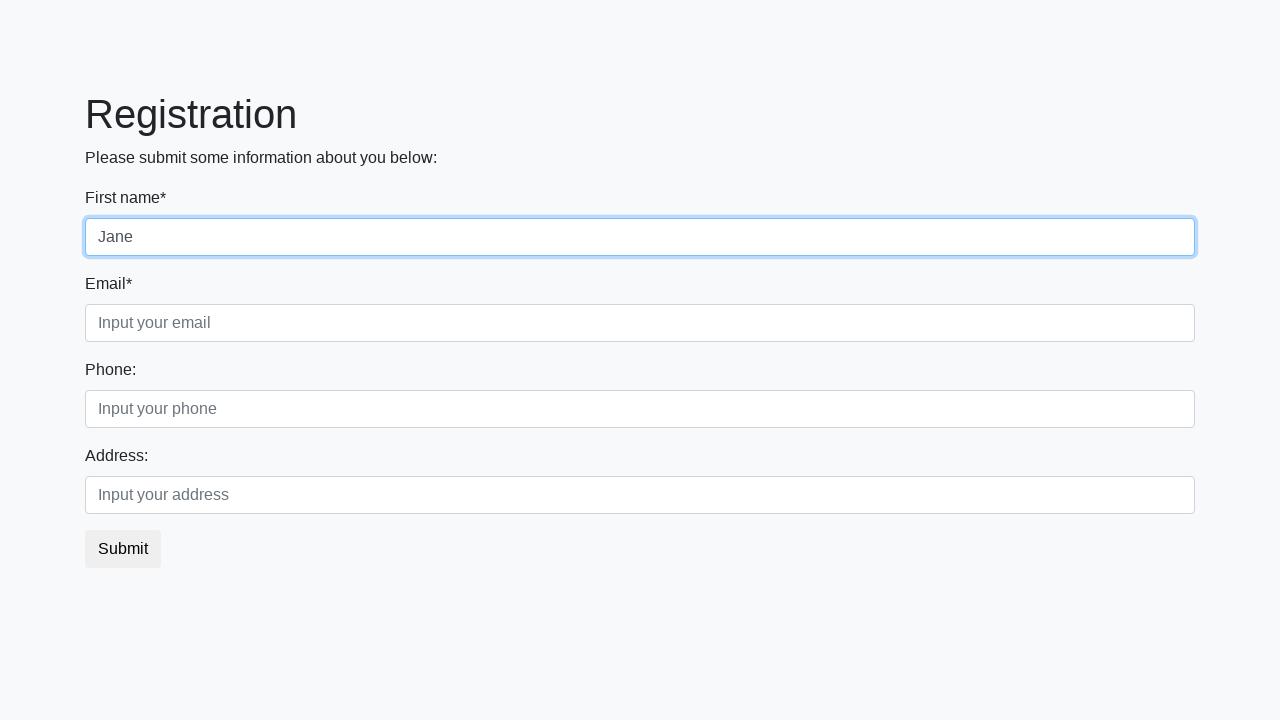

Filled email field with 'jane.smith@example.com' on div.first_block input.form-control.third
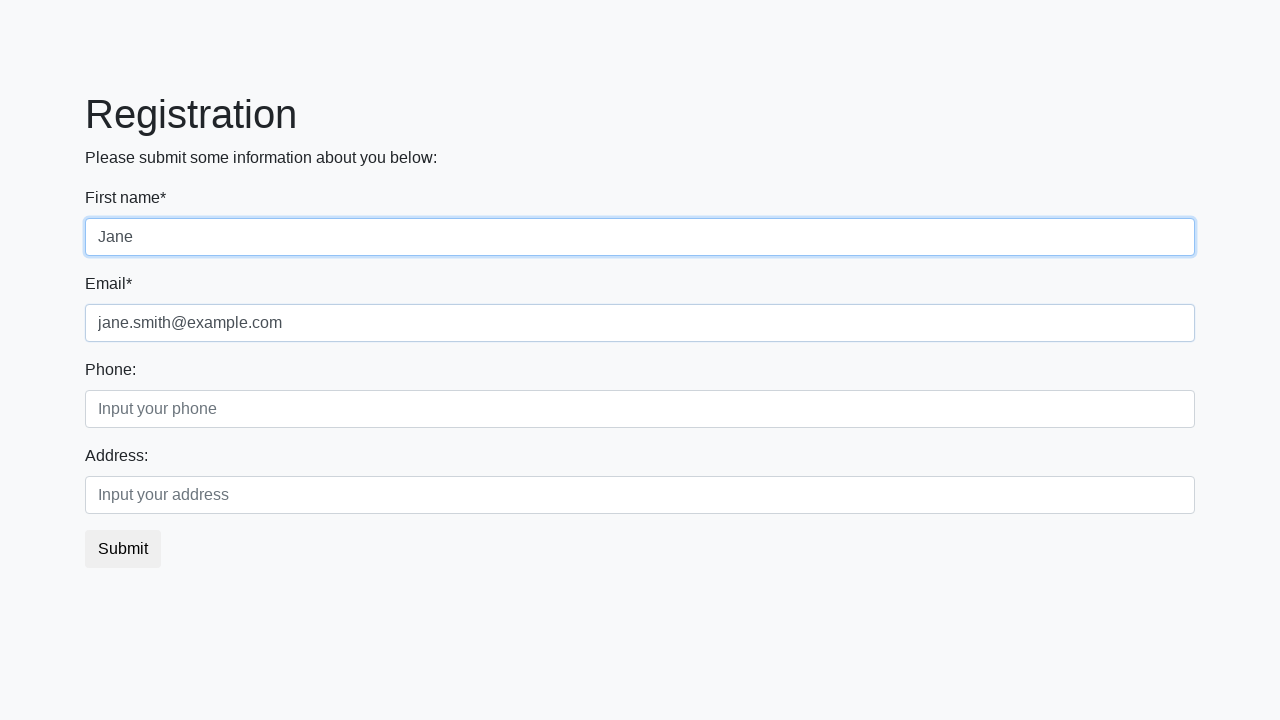

Clicked registration submit button at (123, 549) on button.btn
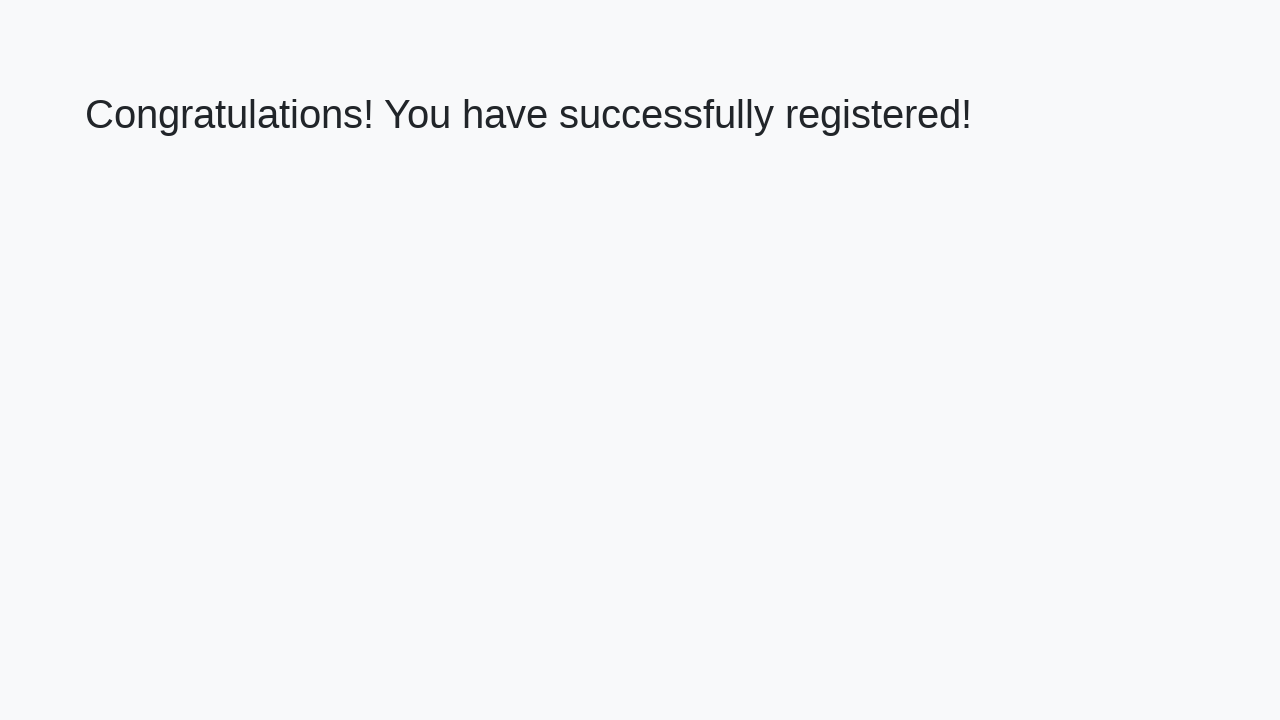

Success message element loaded
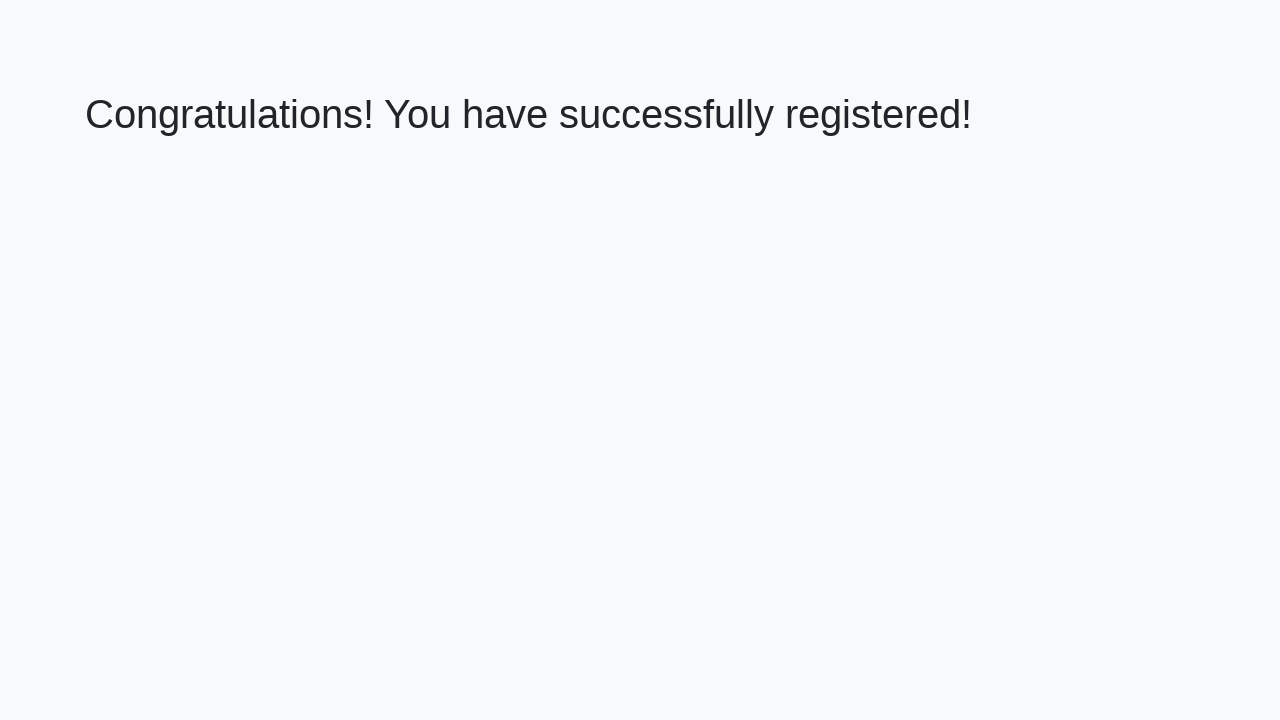

Retrieved success message: 'Congratulations! You have successfully registered!'
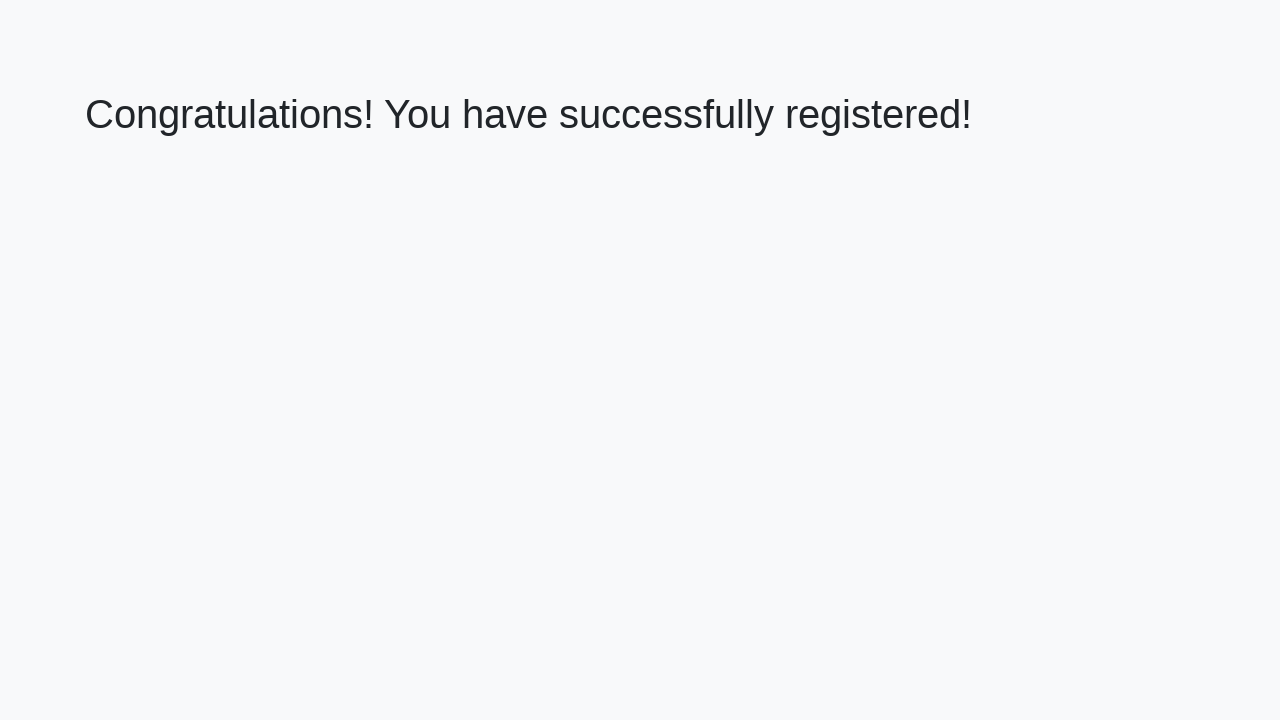

Verified registration success message matches expected text
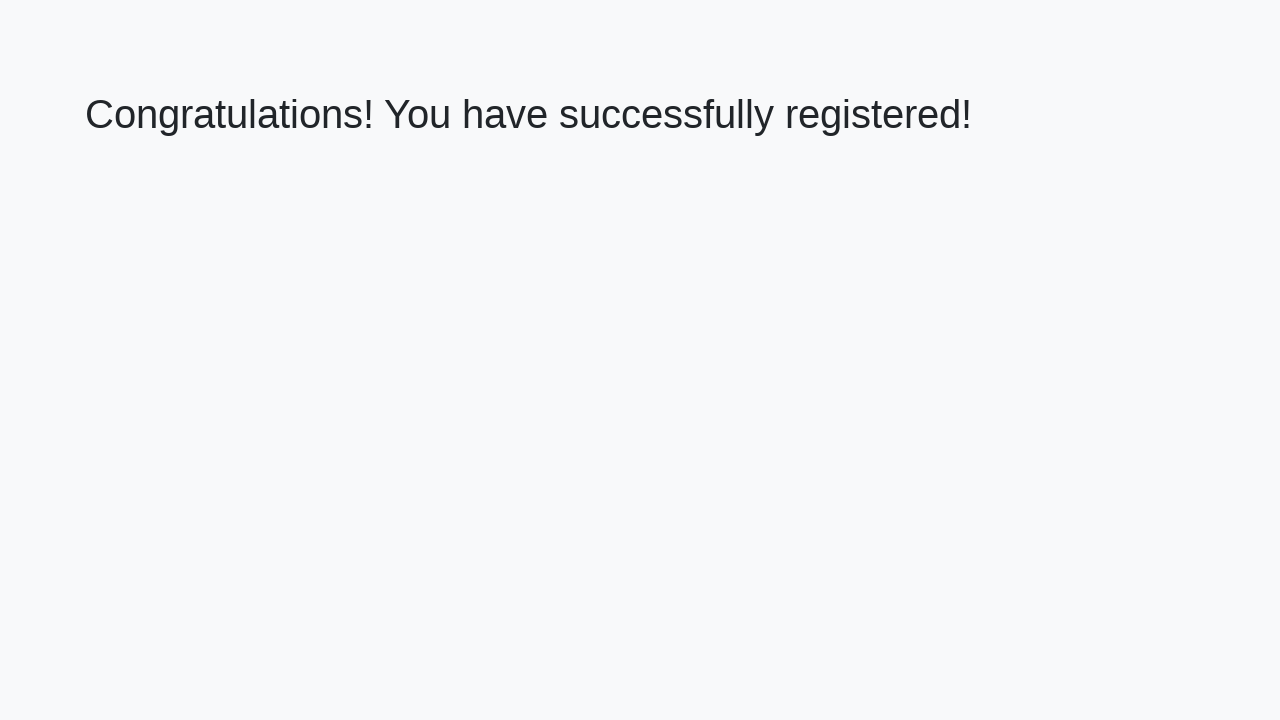

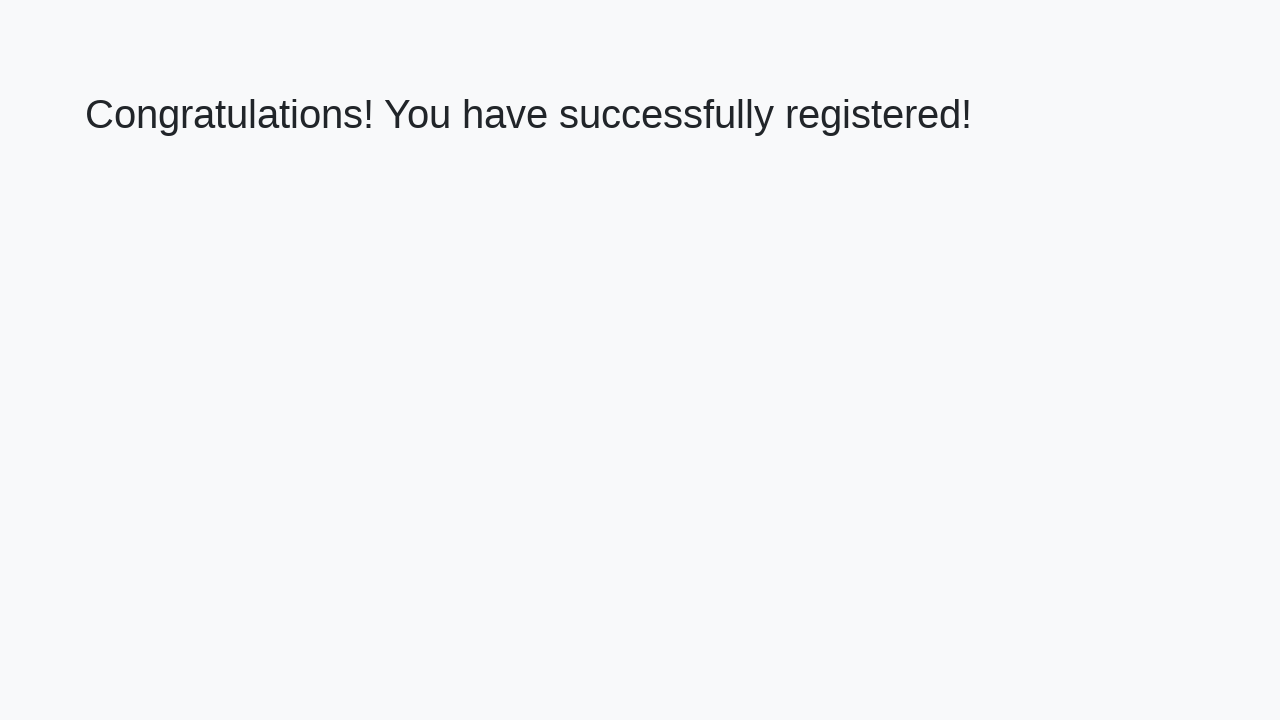